Tests confirmation alert by accepting and dismissing it to verify different outcomes

Starting URL: https://demoqa.com/alerts

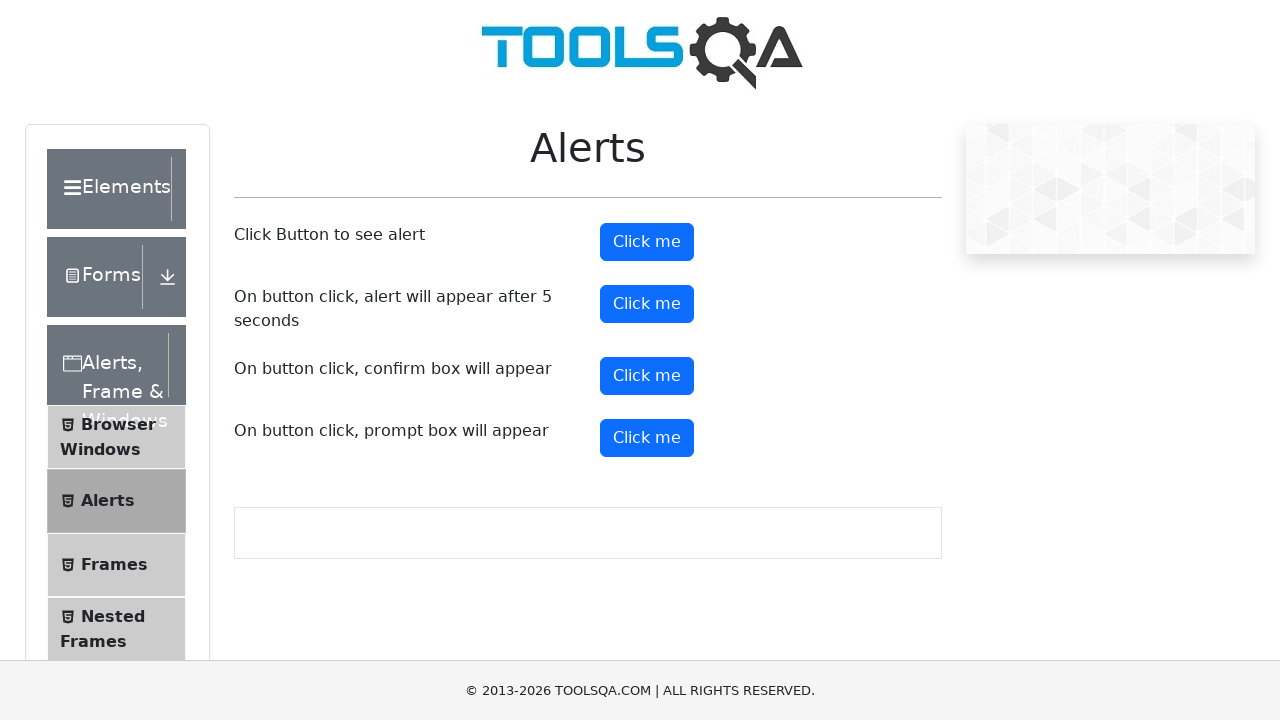

Set up dialog handler to accept confirmation alert
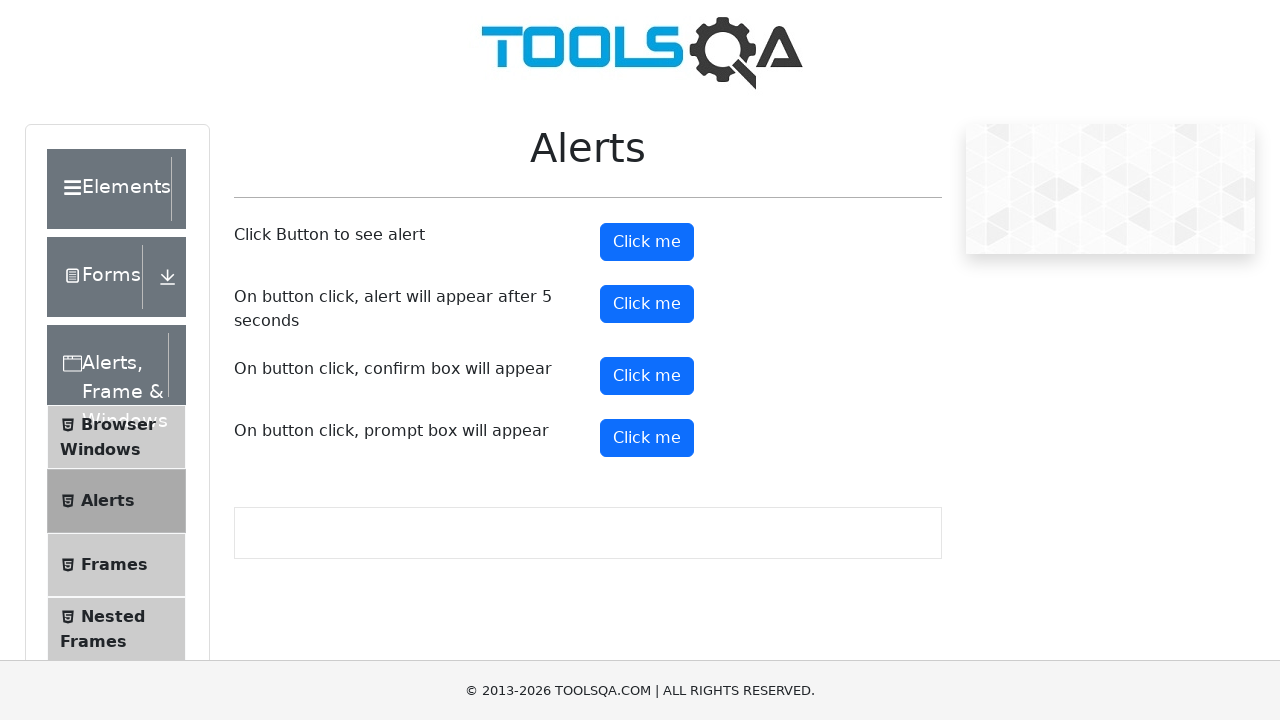

Clicked confirmation button to trigger alert at (647, 376) on button#confirmButton
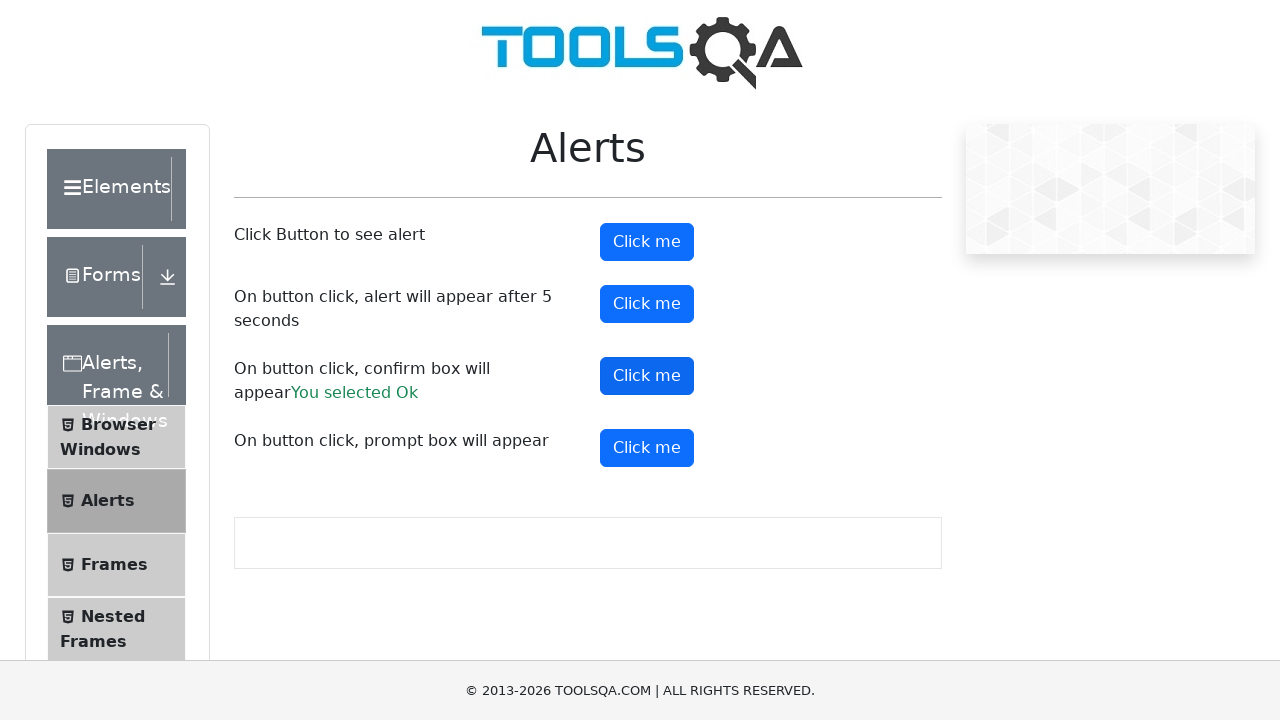

Verified 'You selected Ok' message appeared after accepting alert
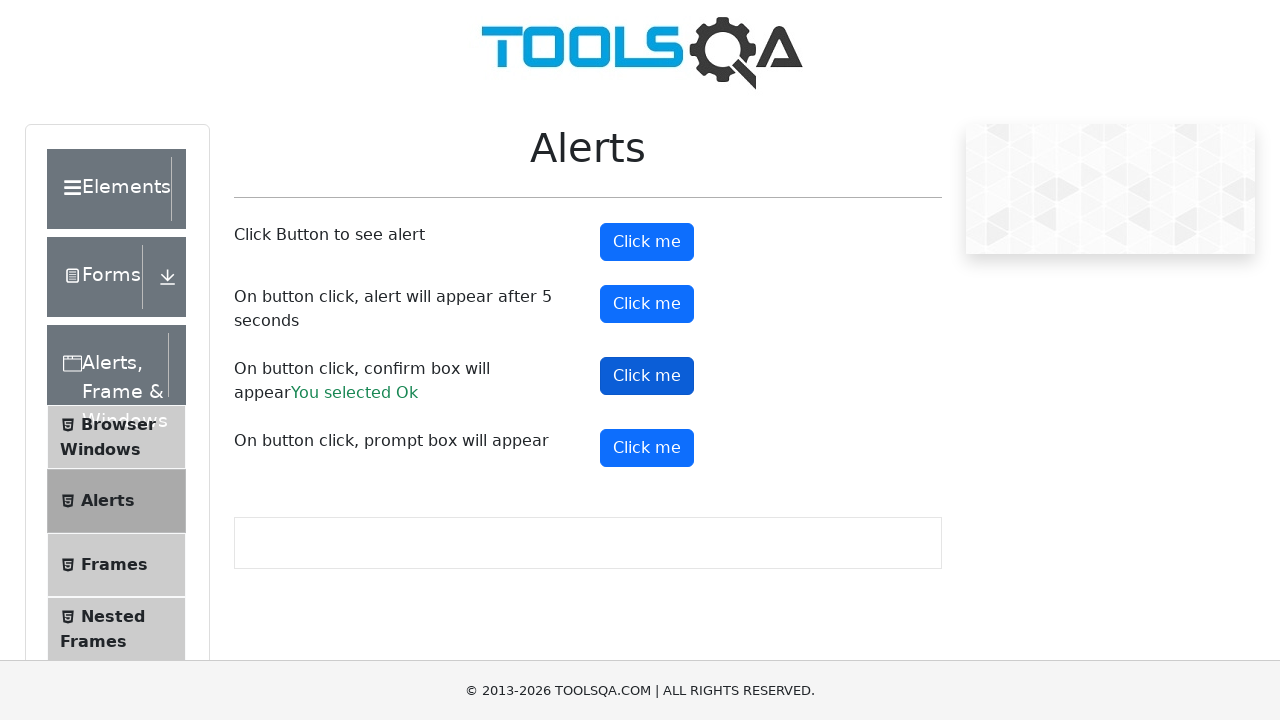

Set up dialog handler to dismiss confirmation alert
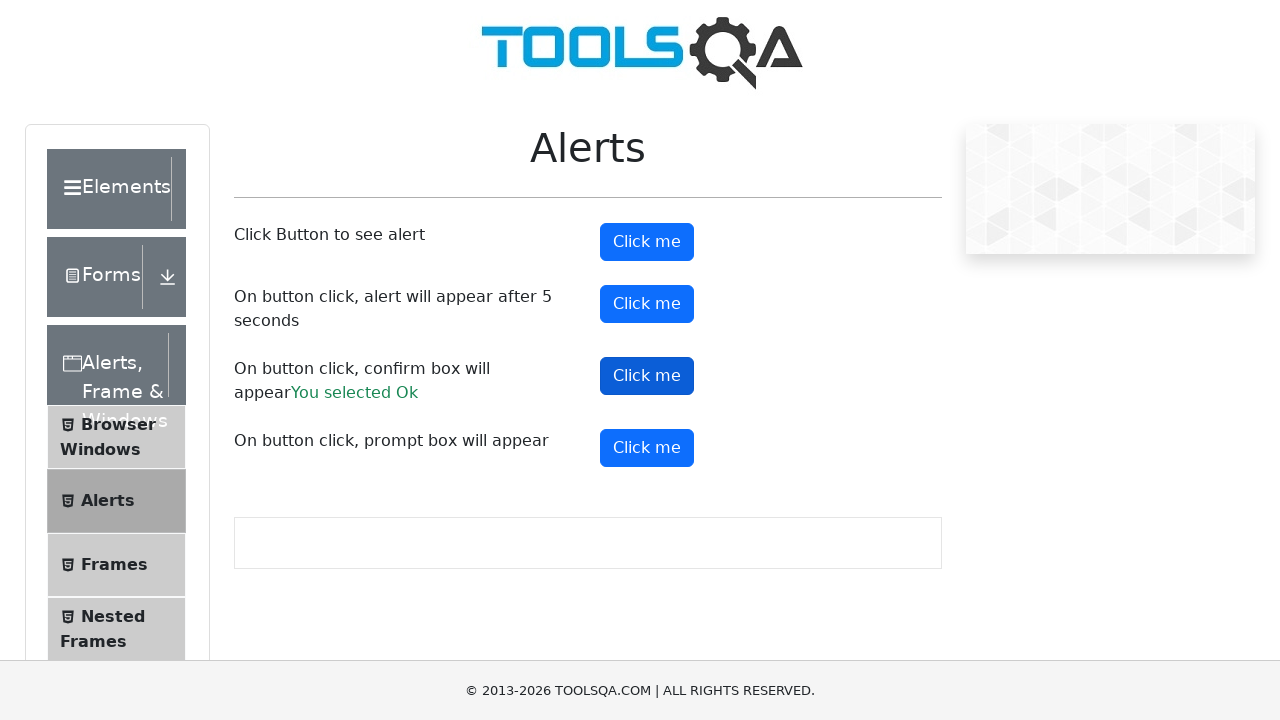

Clicked confirmation button to trigger alert again at (647, 376) on button#confirmButton
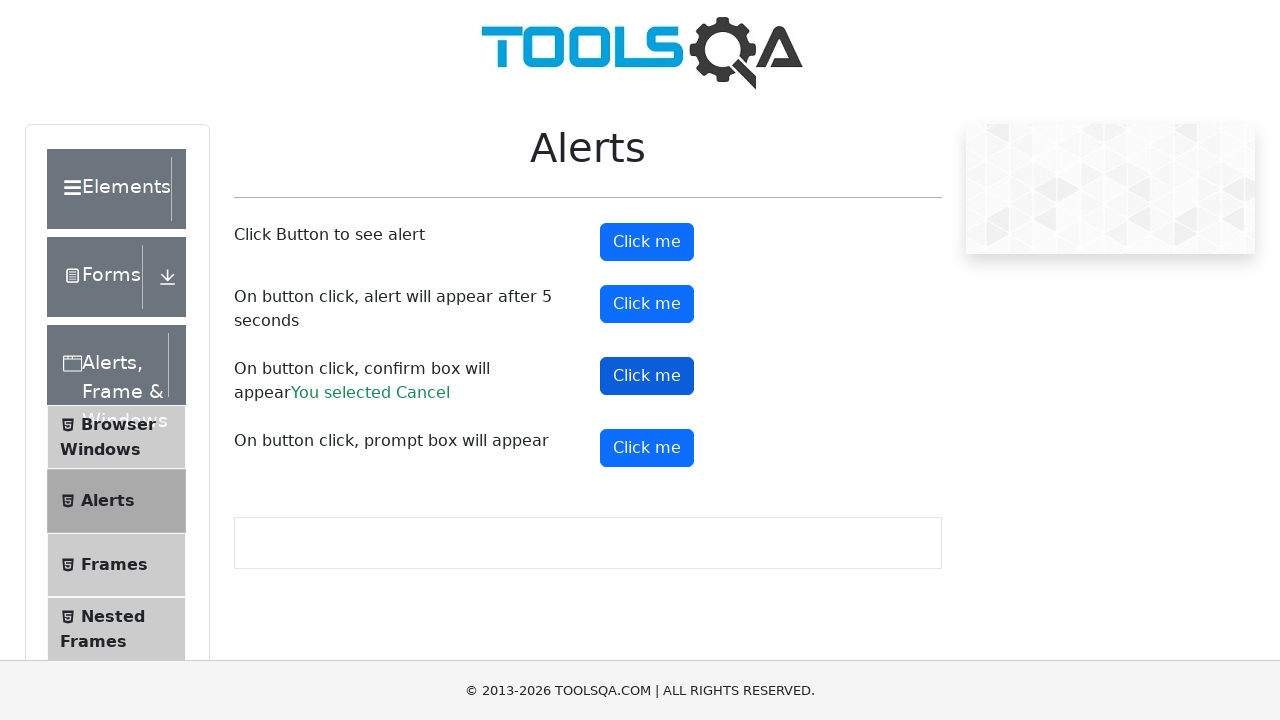

Verified 'You selected Cancel' message appeared after dismissing alert
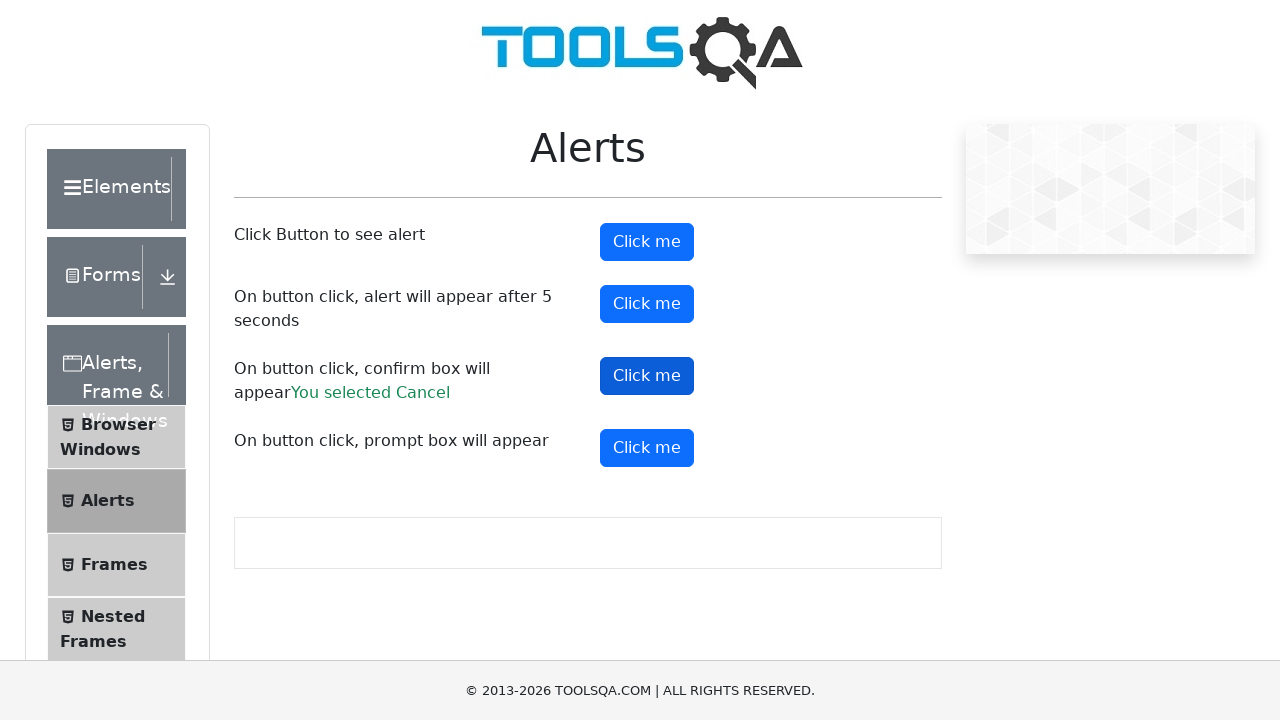

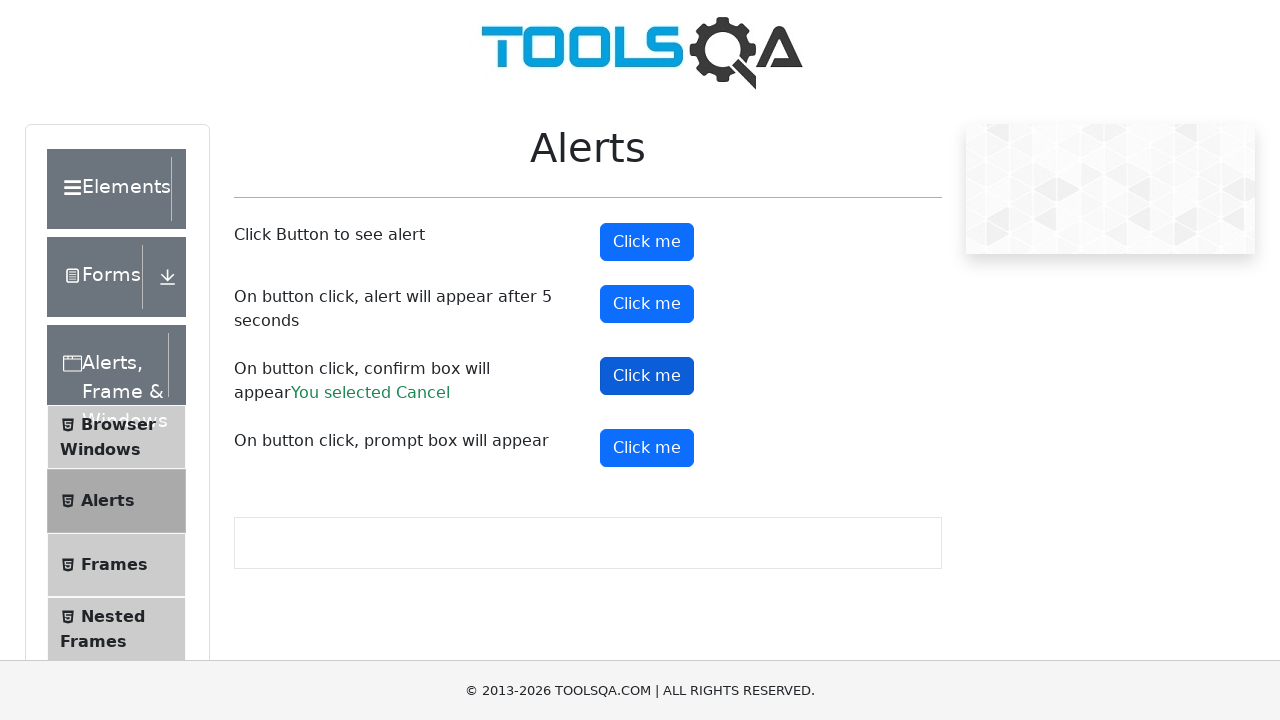